Tests that the Insider homepage loads successfully and verifies the page title contains "Insider"

Starting URL: https://useinsider.com/

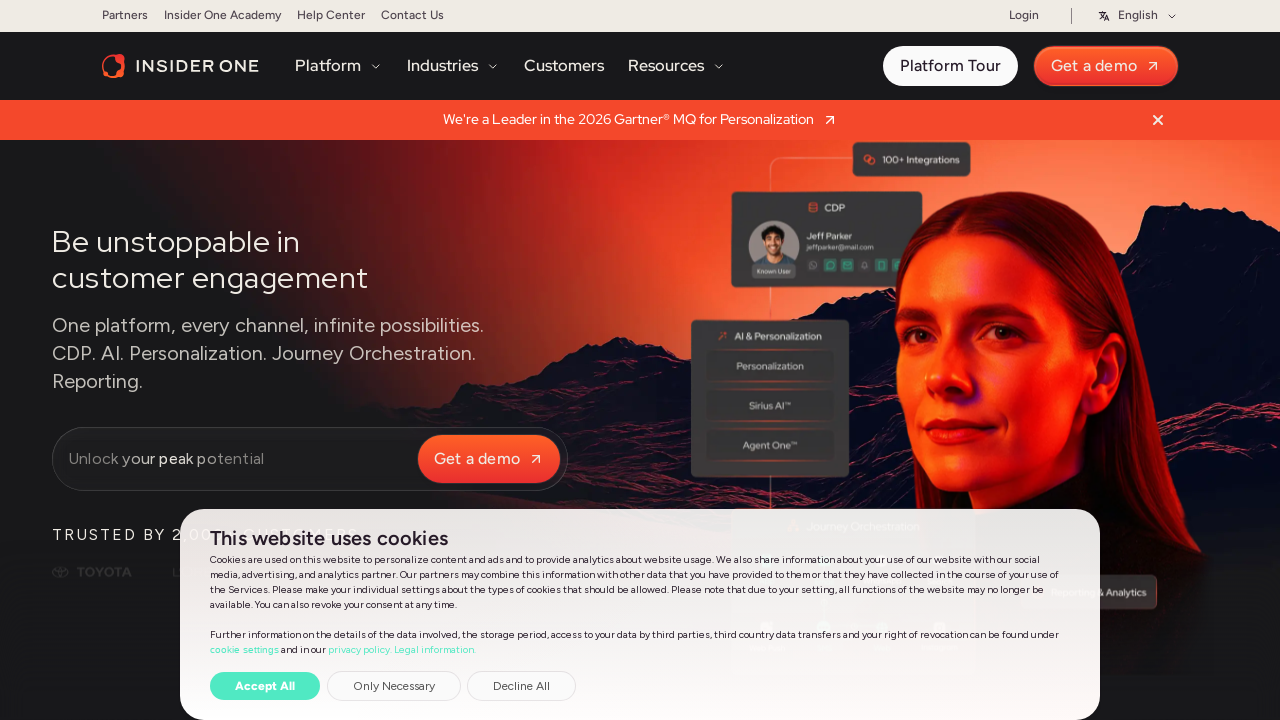

Page body loaded successfully
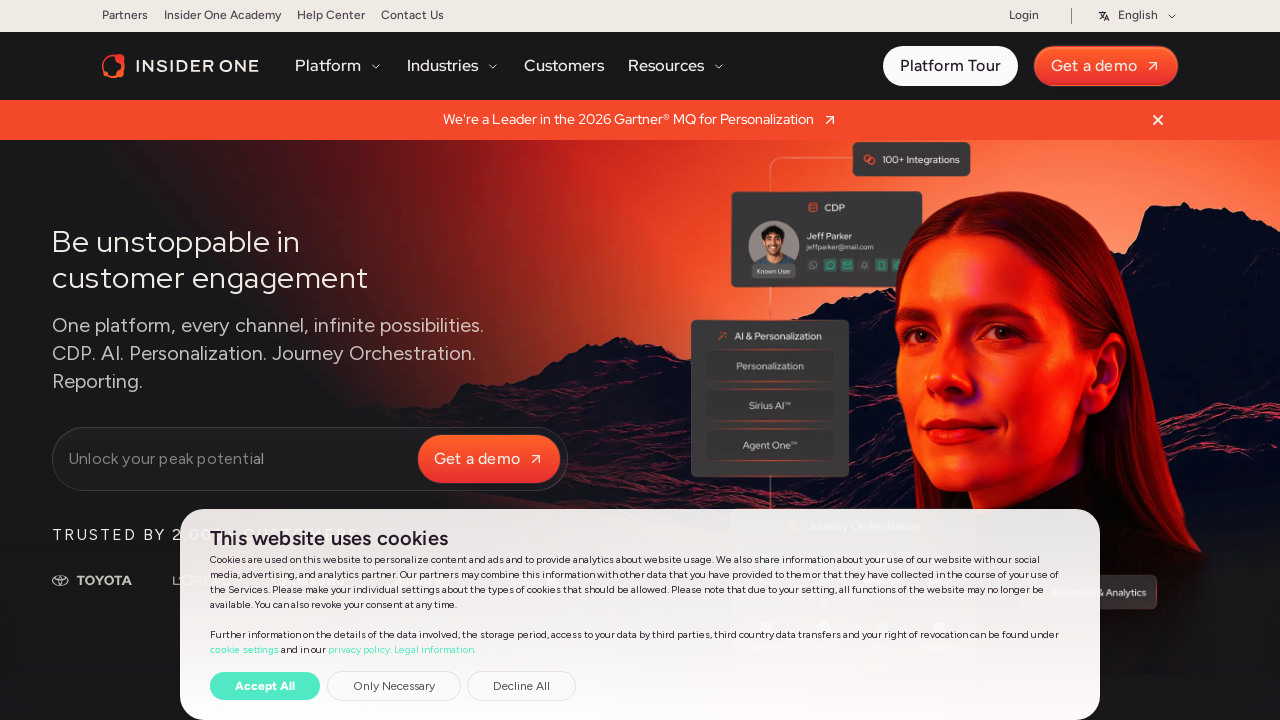

Verified page title contains 'Insider'
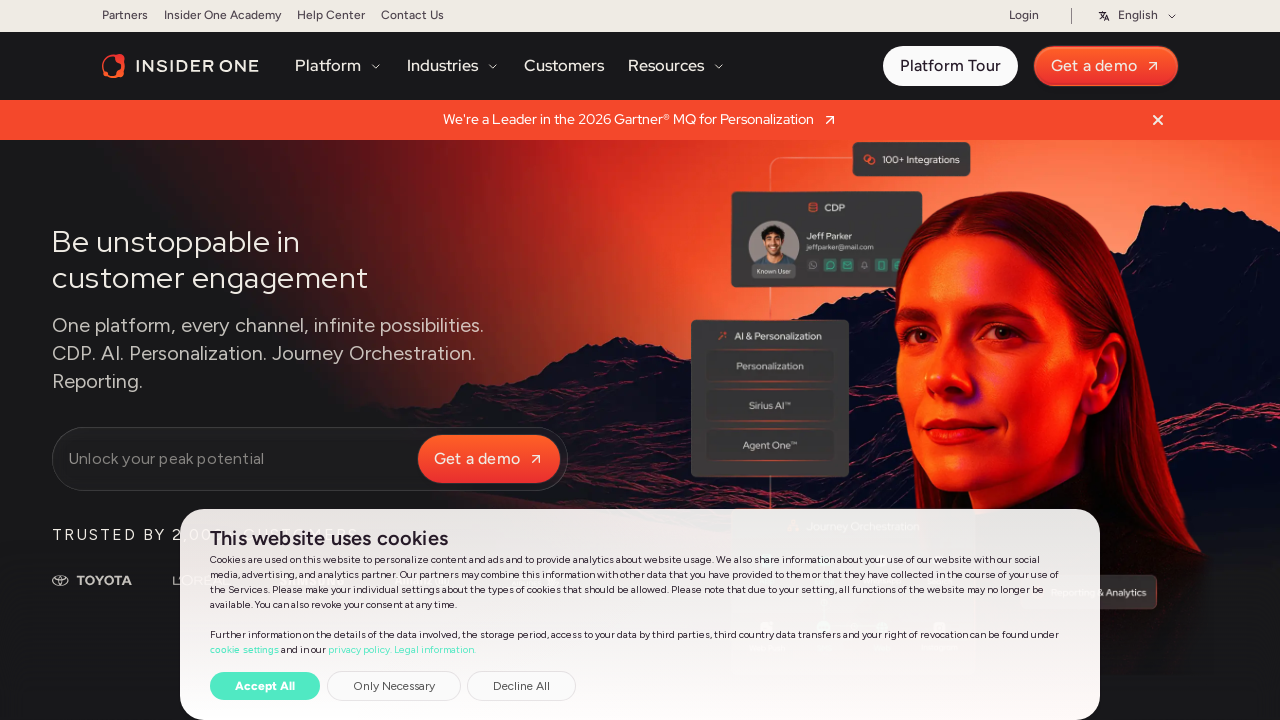

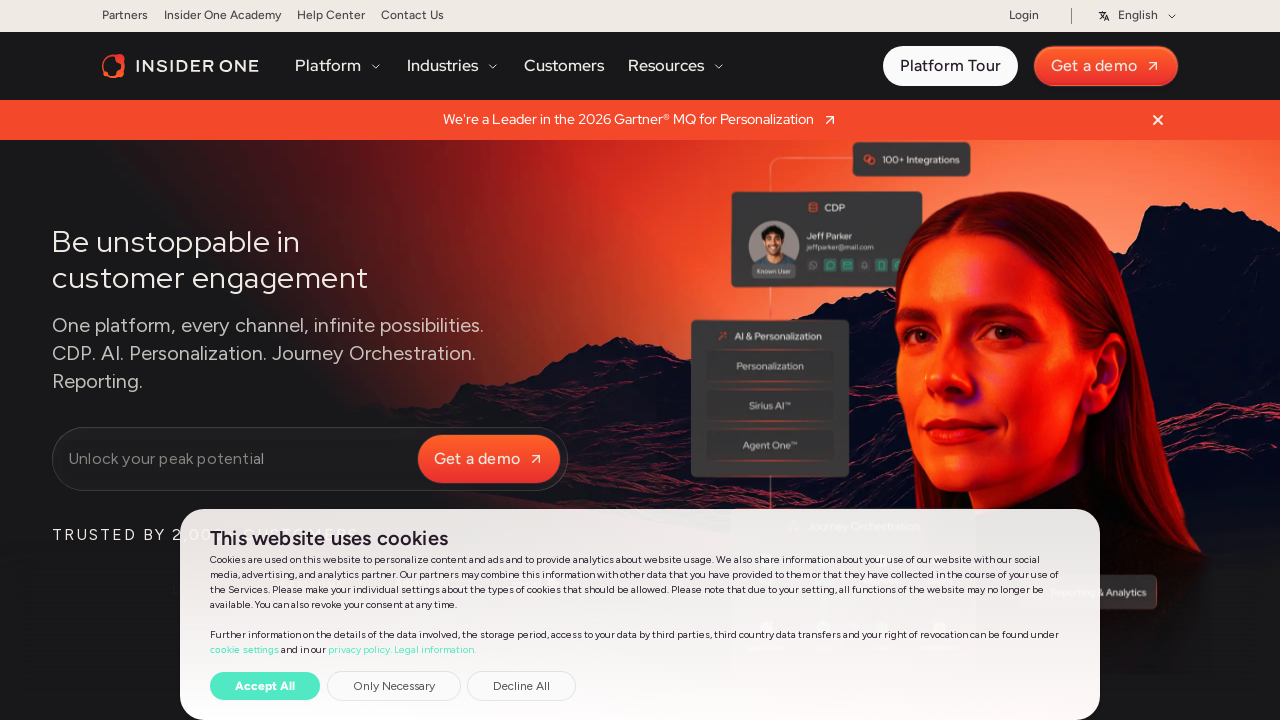